Tests hover functionality by navigating to the Hovers page and verifying that hovering over an element reveals hidden content

Starting URL: http://the-internet.herokuapp.com/

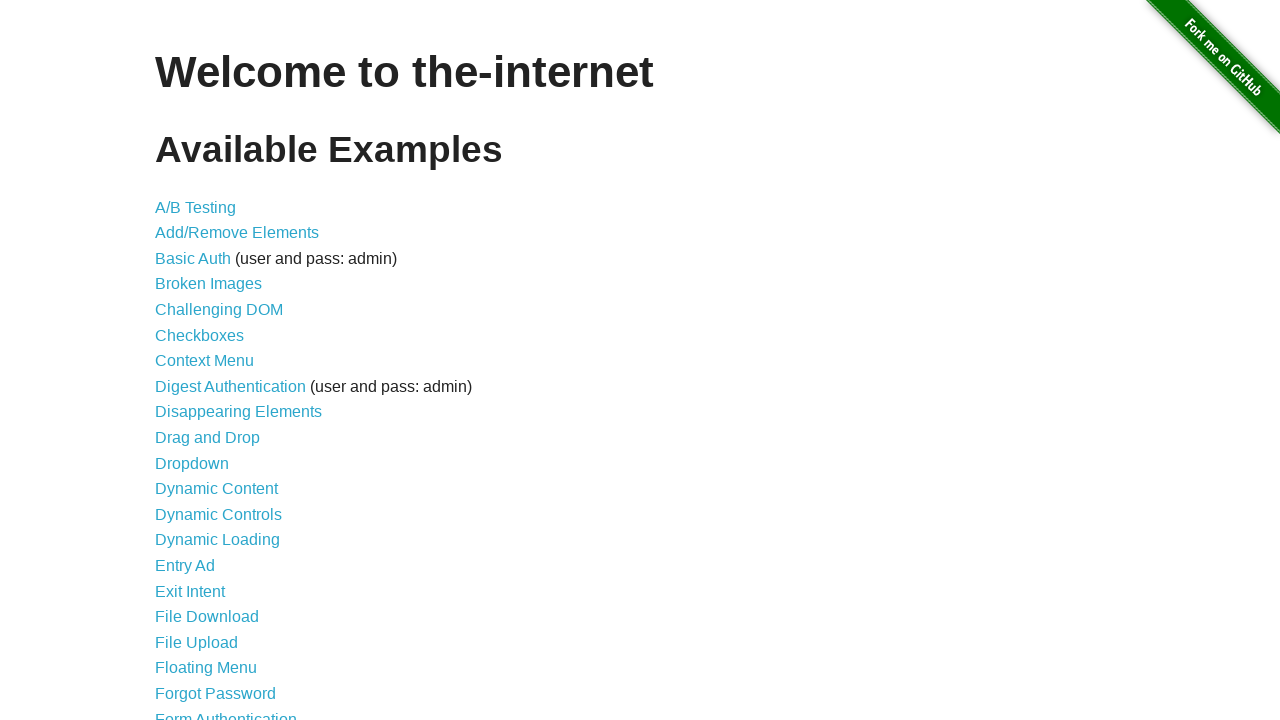

Clicked on Hovers menu item at (180, 360) on xpath=//a[text()='Hovers']
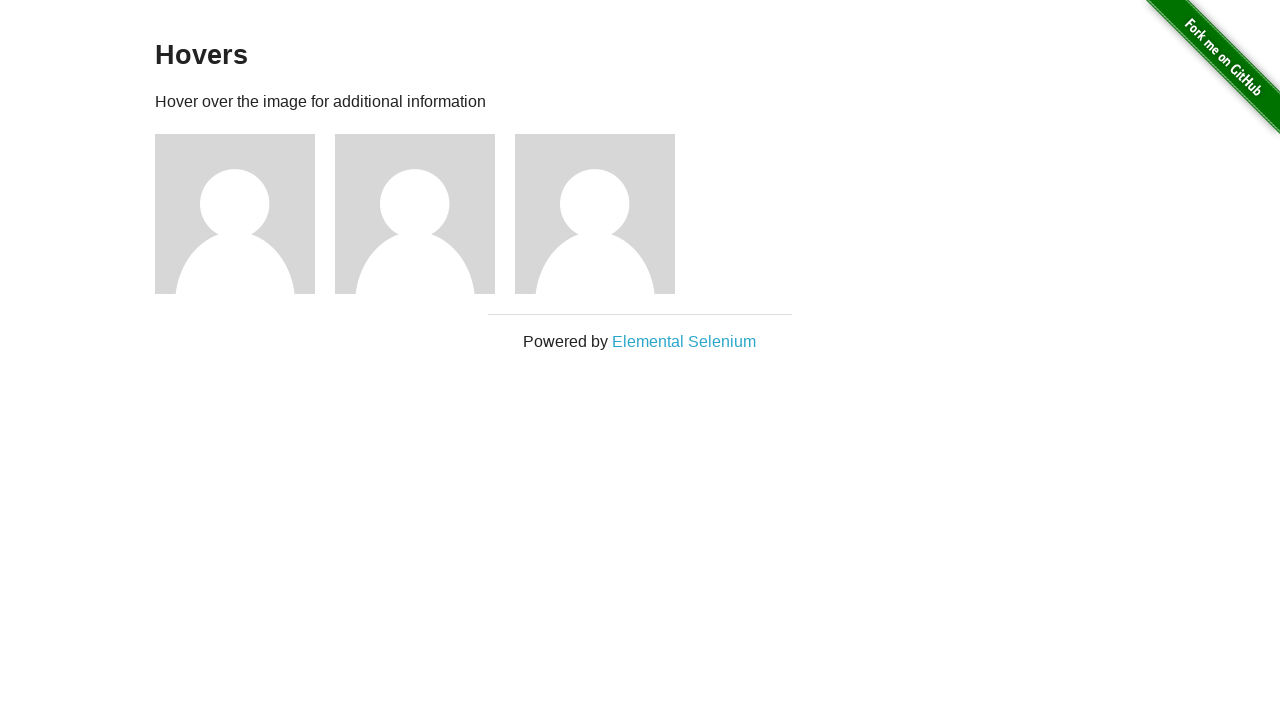

Hovers page loaded with figure elements visible
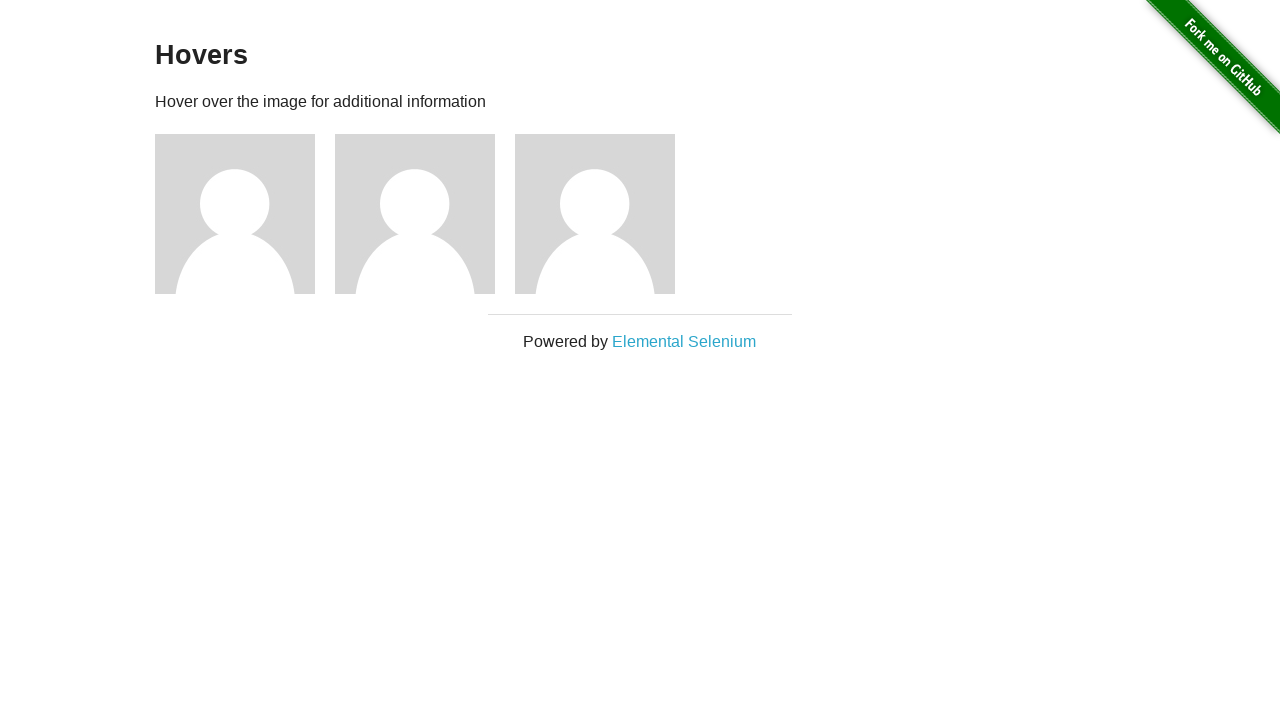

Hovered over the third profile figure at (605, 214) on xpath=//div[@class='figure'][3]
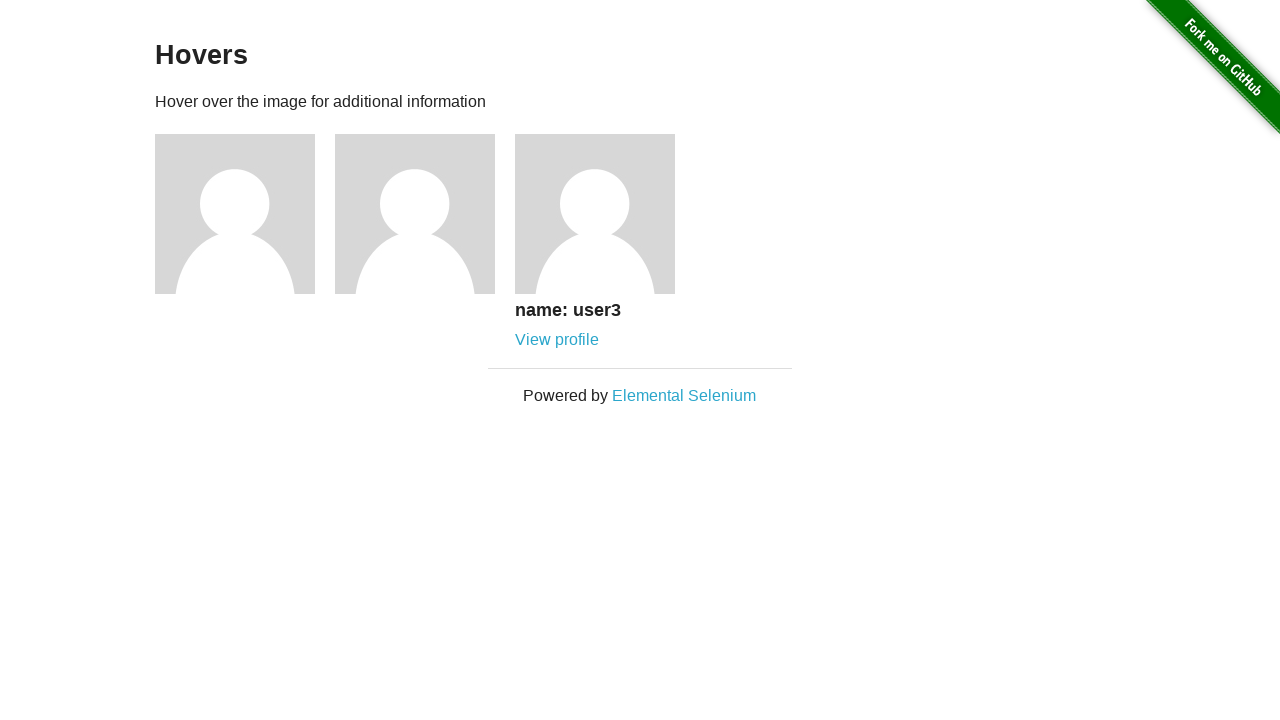

Hidden content (h5 element) became visible after hover
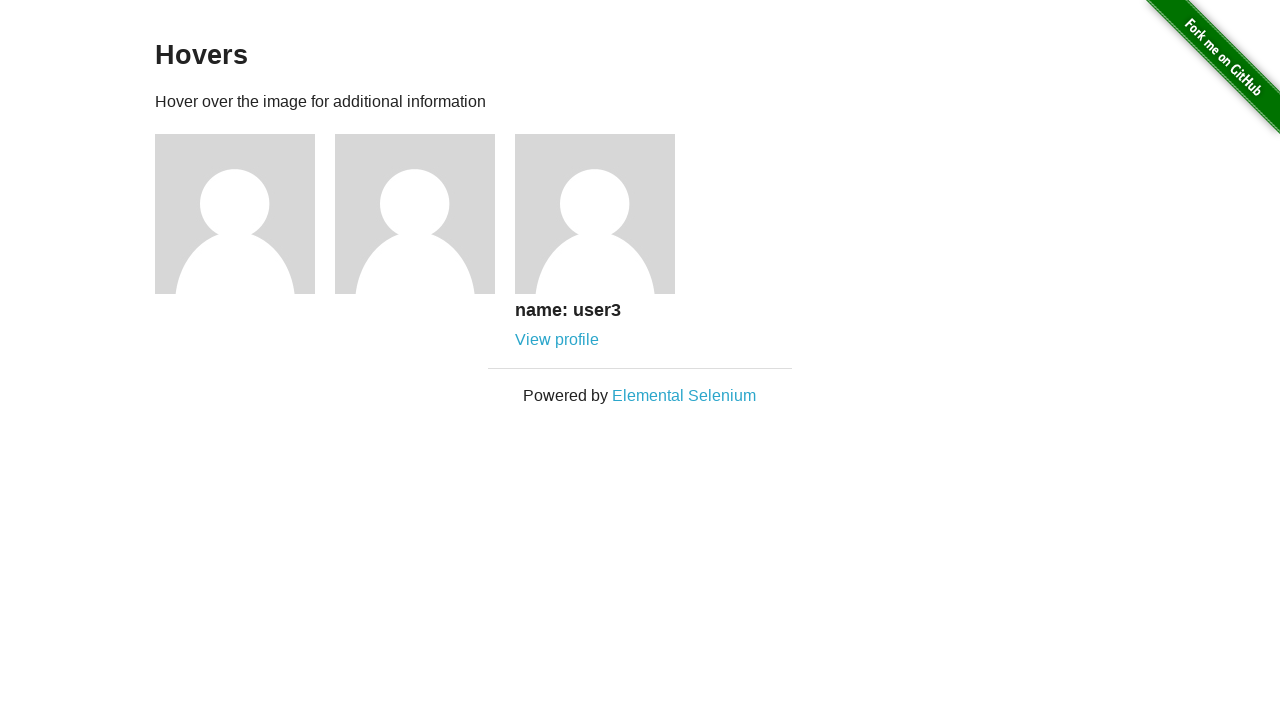

Located the hover element (h5 tag) in the third figure
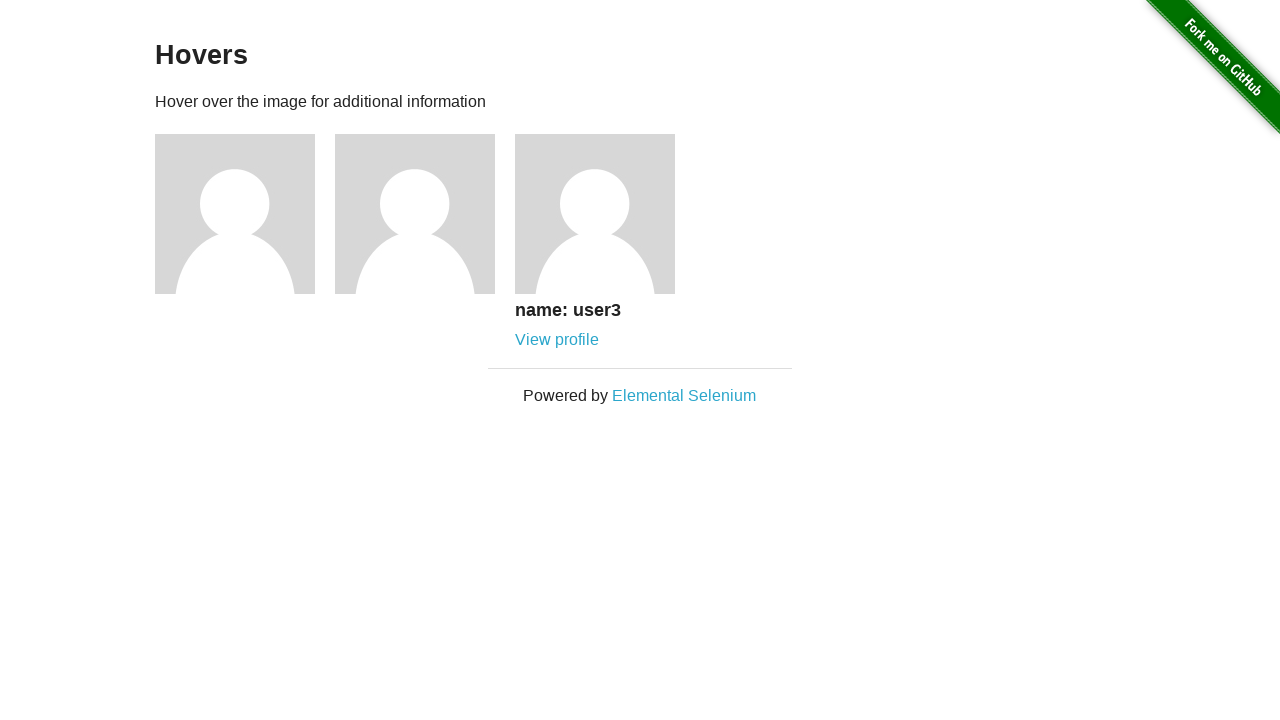

Verified that the hover element is visible - assertion passed
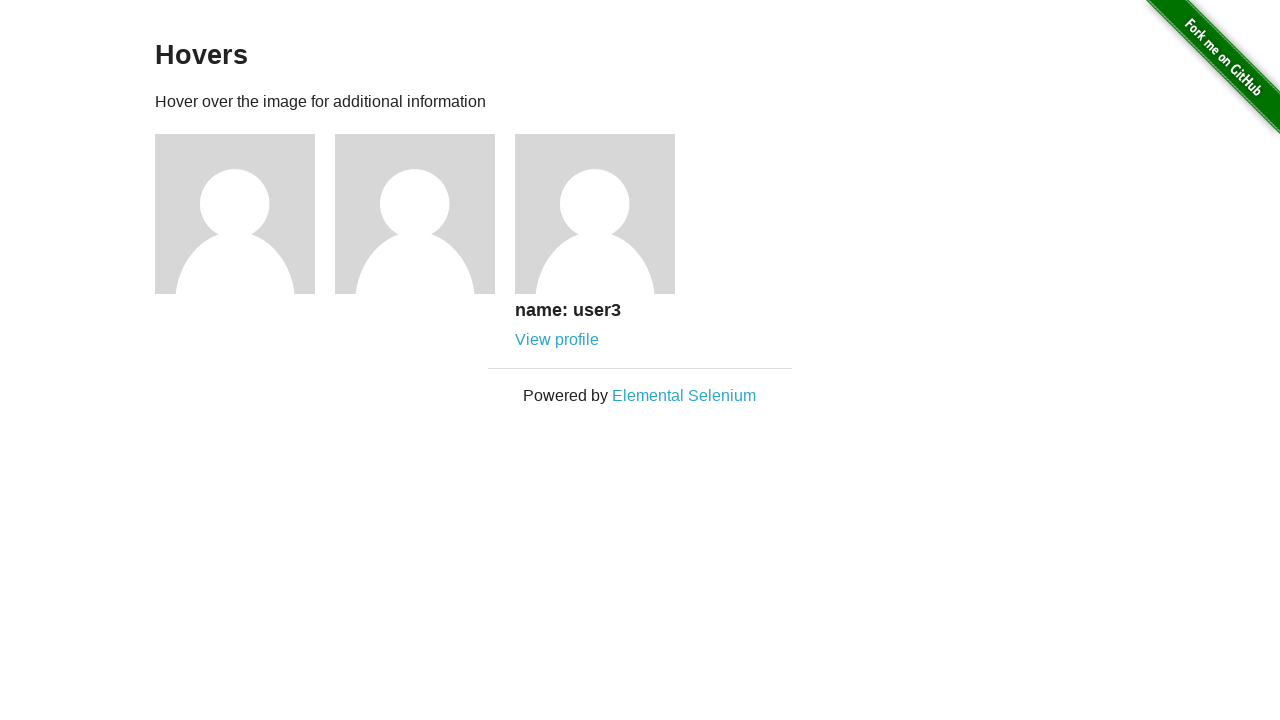

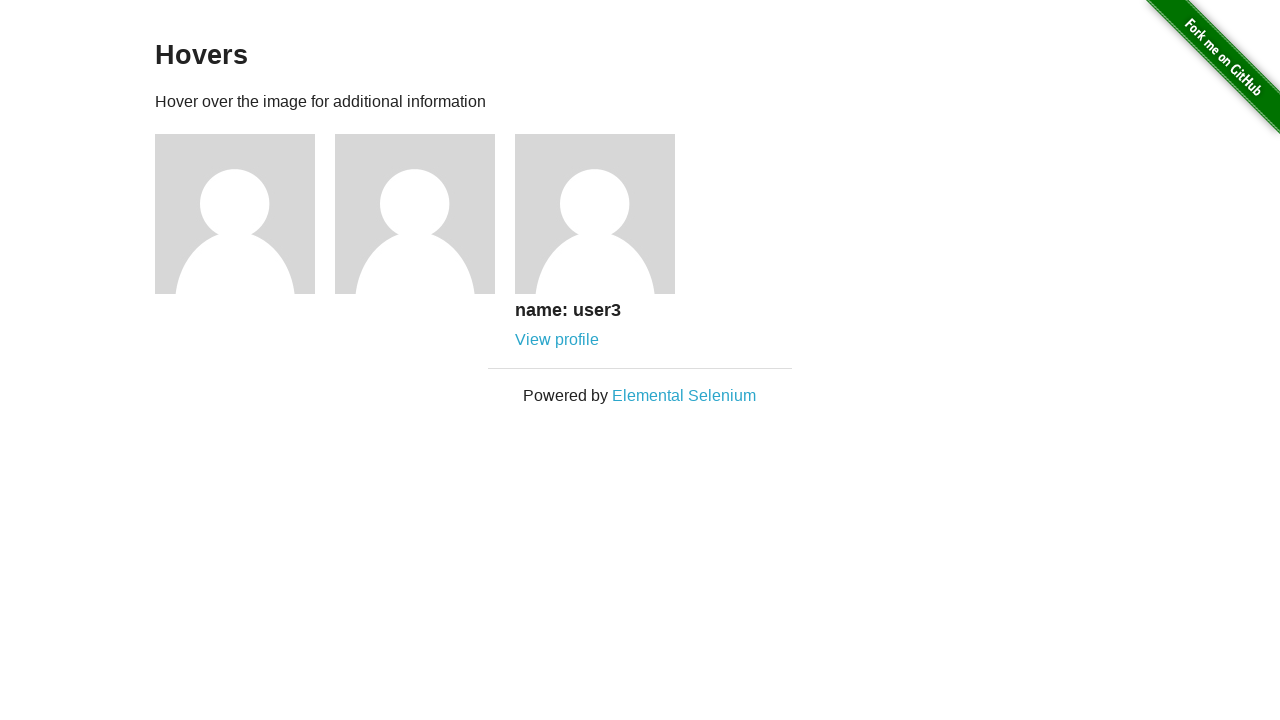